Tests A/B test opt-out by adding the opt-out cookie before visiting the A/B test page, then verifying the page shows "No A/B Test"

Starting URL: http://the-internet.herokuapp.com

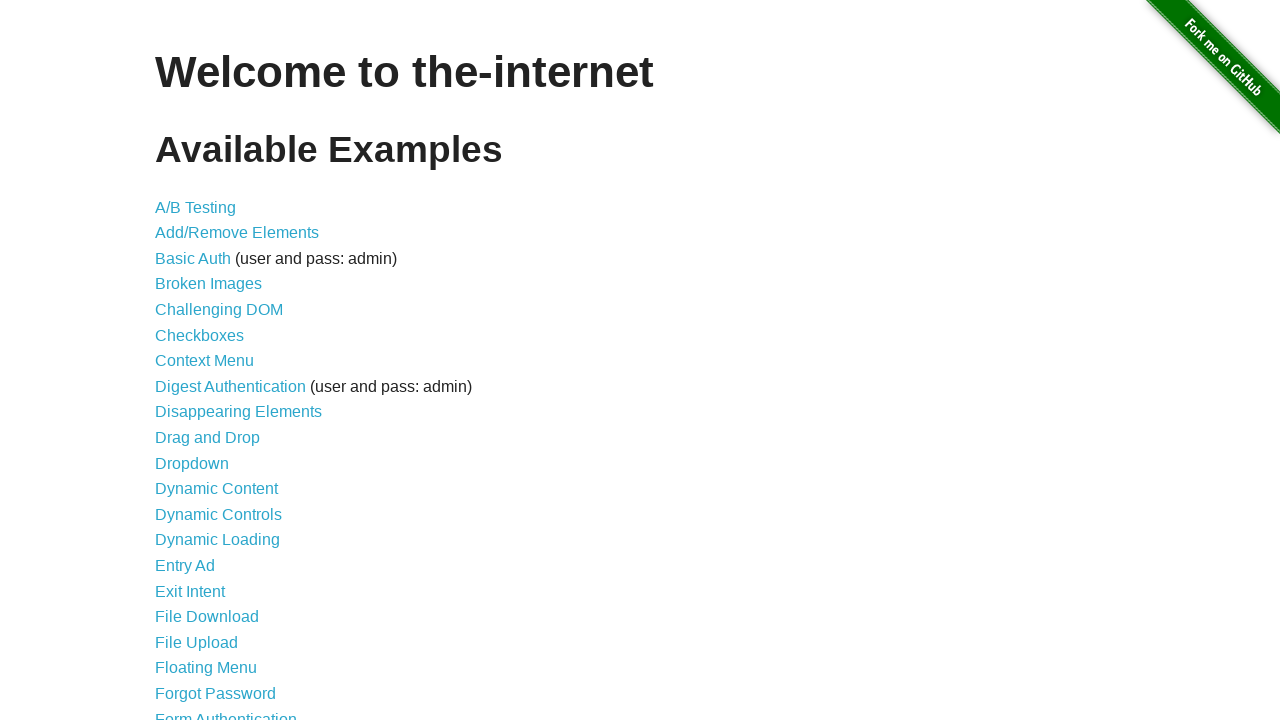

Added optimizelyOptOut cookie to bypass A/B test
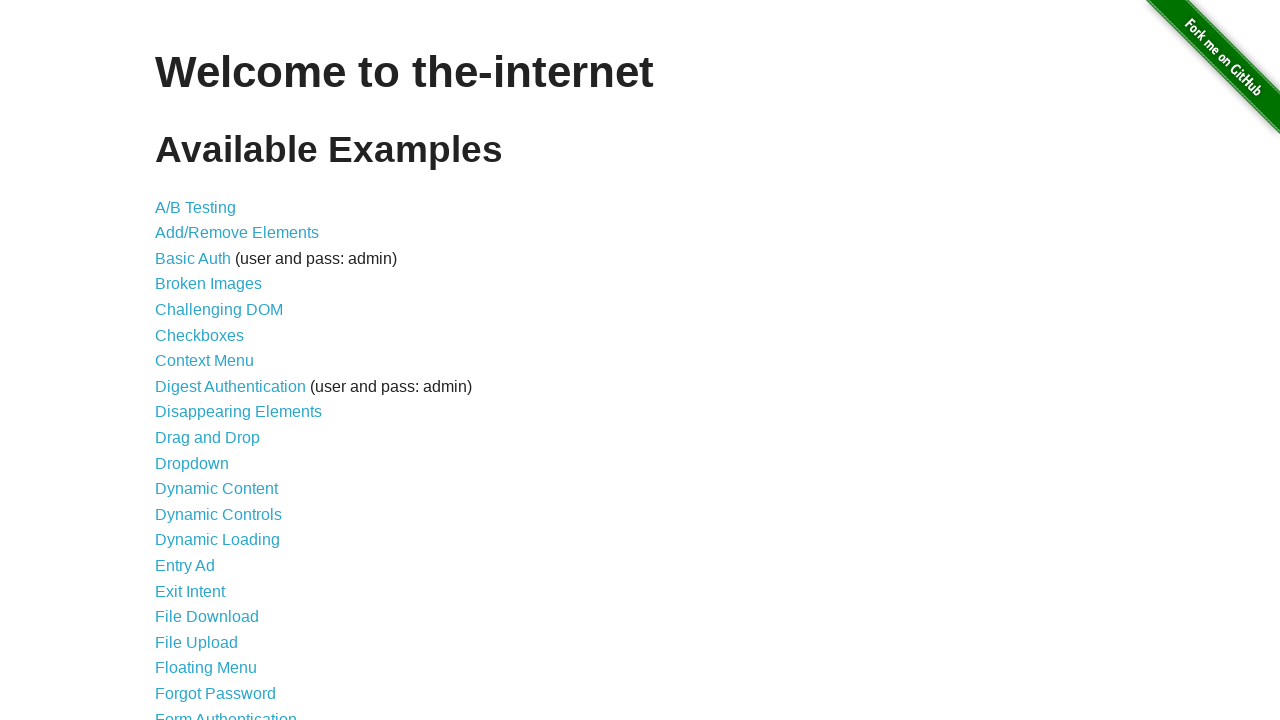

Navigated to A/B test page
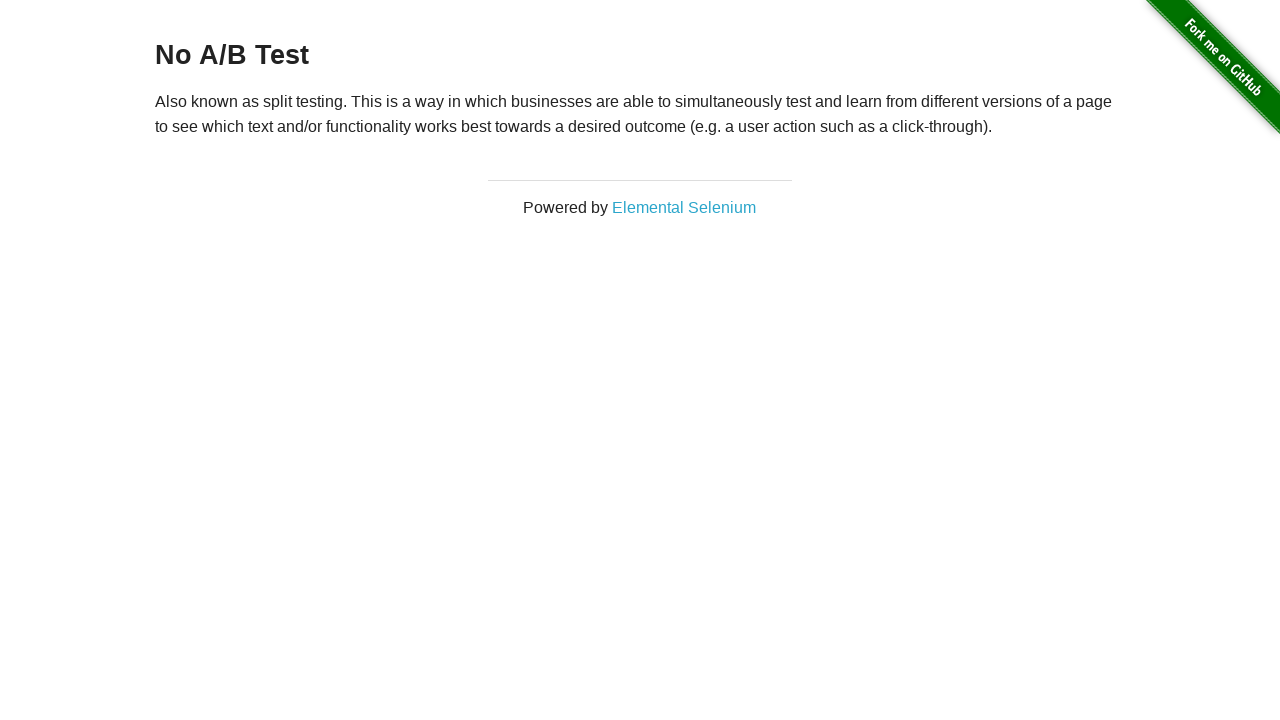

Heading element appeared on page
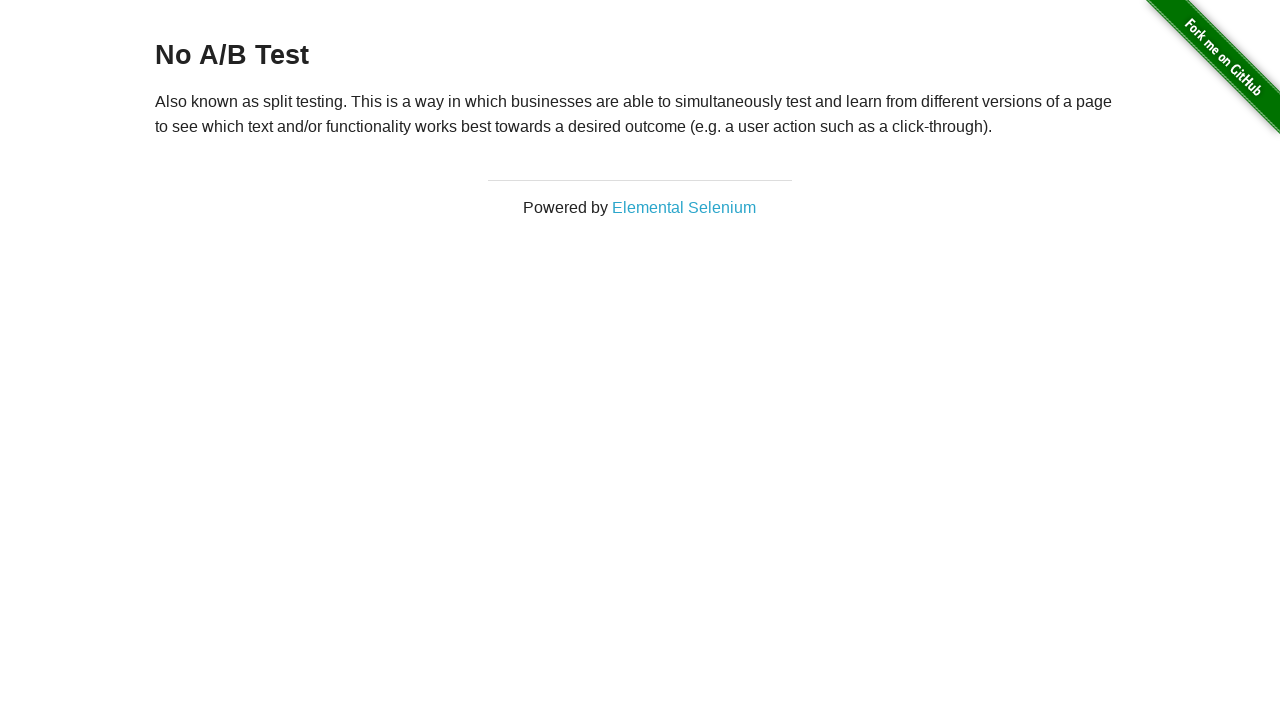

Retrieved heading text: 'No A/B Test'
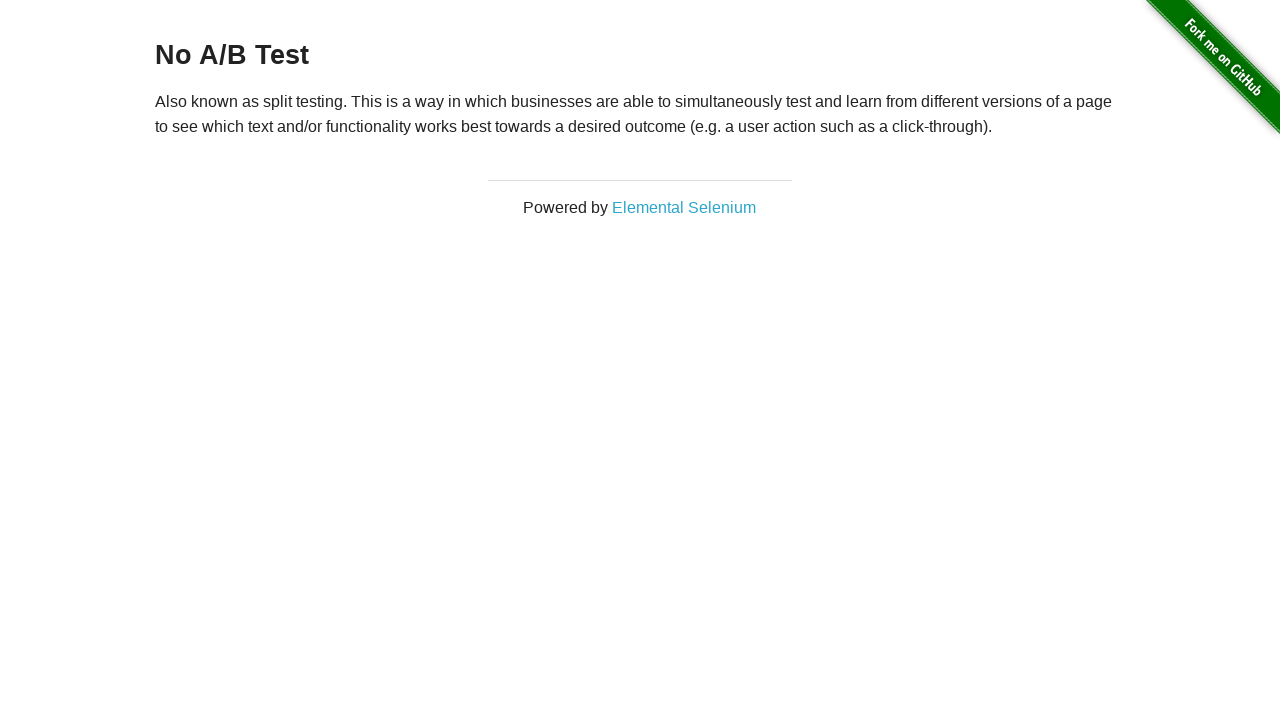

Assertion passed: heading shows 'No A/B Test'
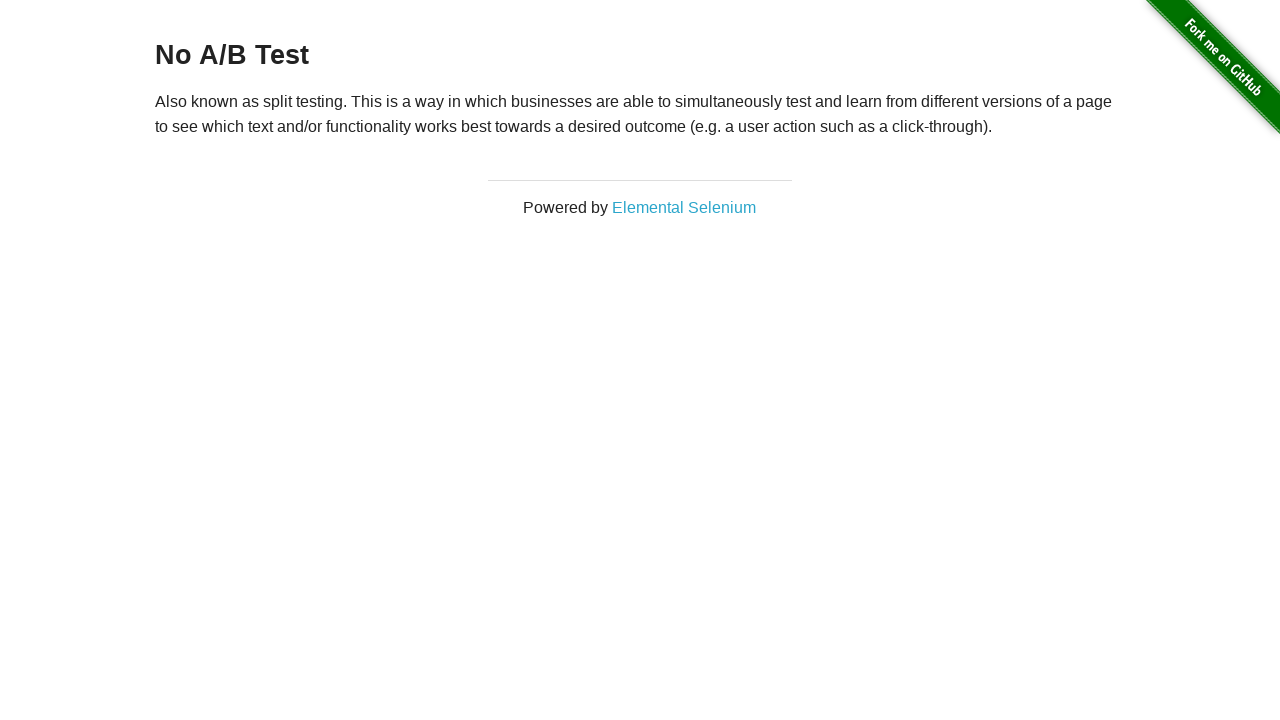

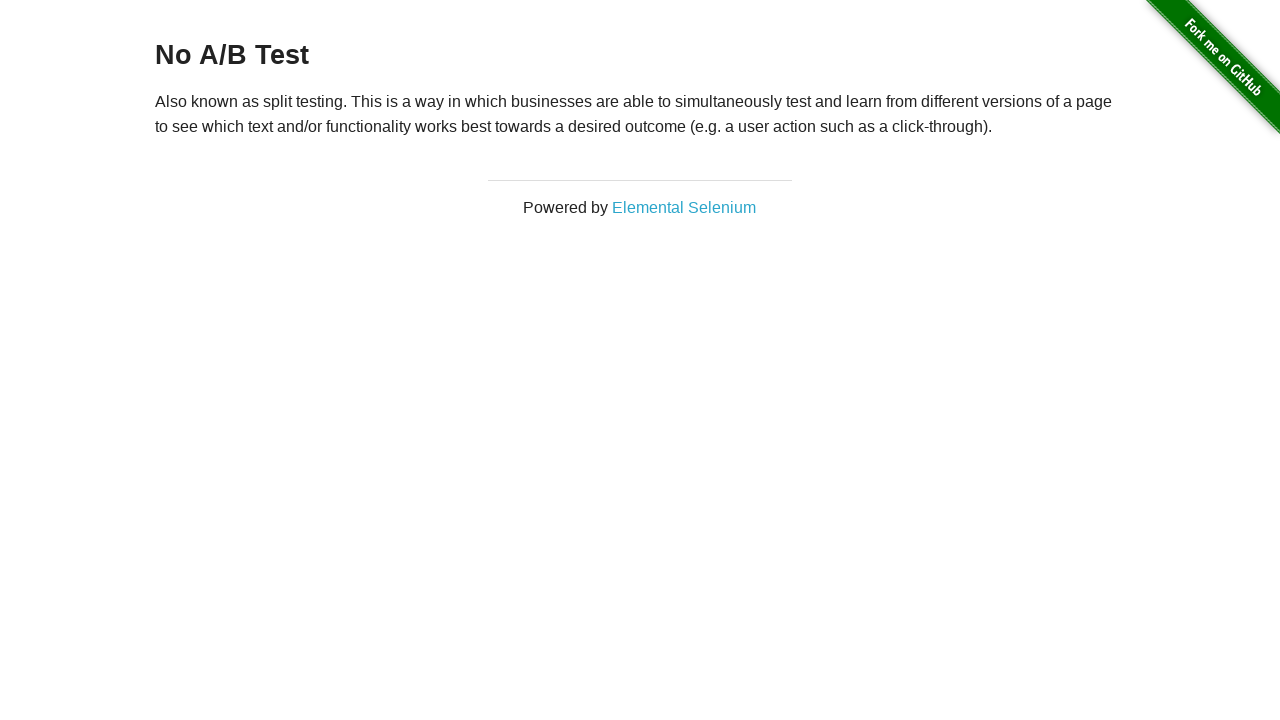